Tests checkbox functionality on a practice automation page by clicking a checkbox to select it, then clicking again to deselect it, and counting total checkboxes on the page

Starting URL: https://rahulshettyacademy.com/AutomationPractice/

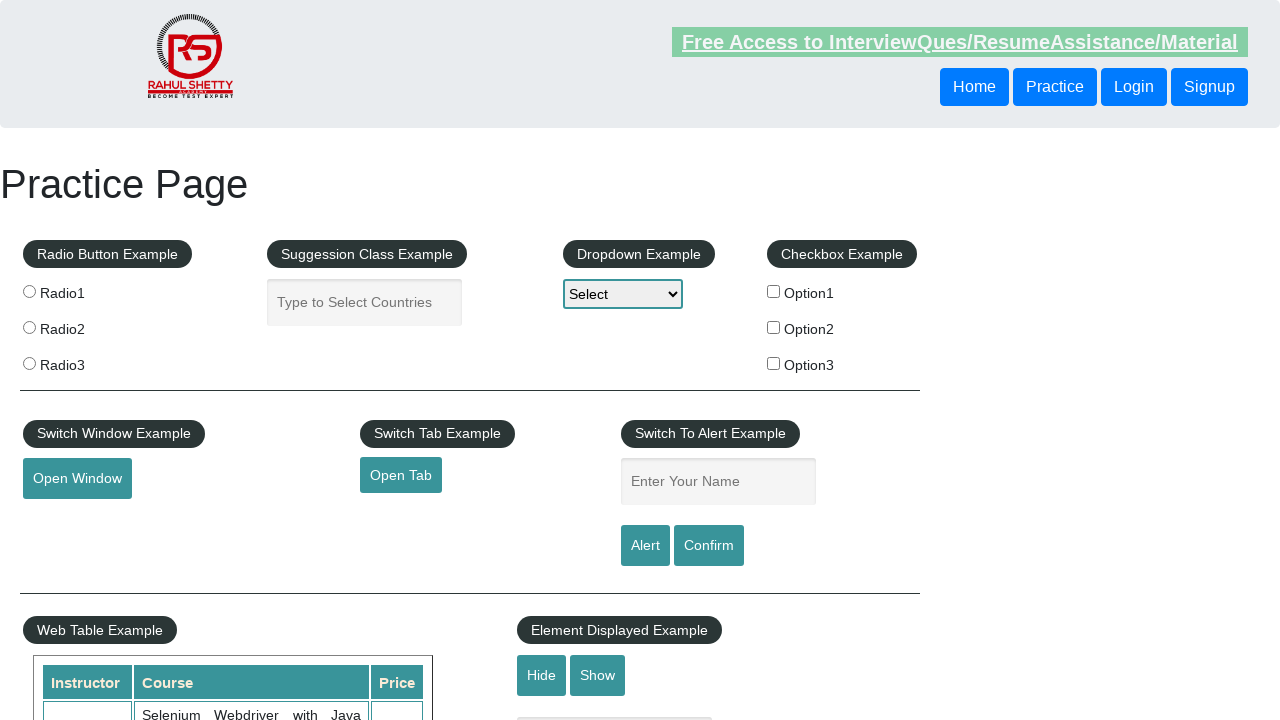

Clicked checkbox #checkBoxOption1 to select it at (774, 291) on #checkBoxOption1
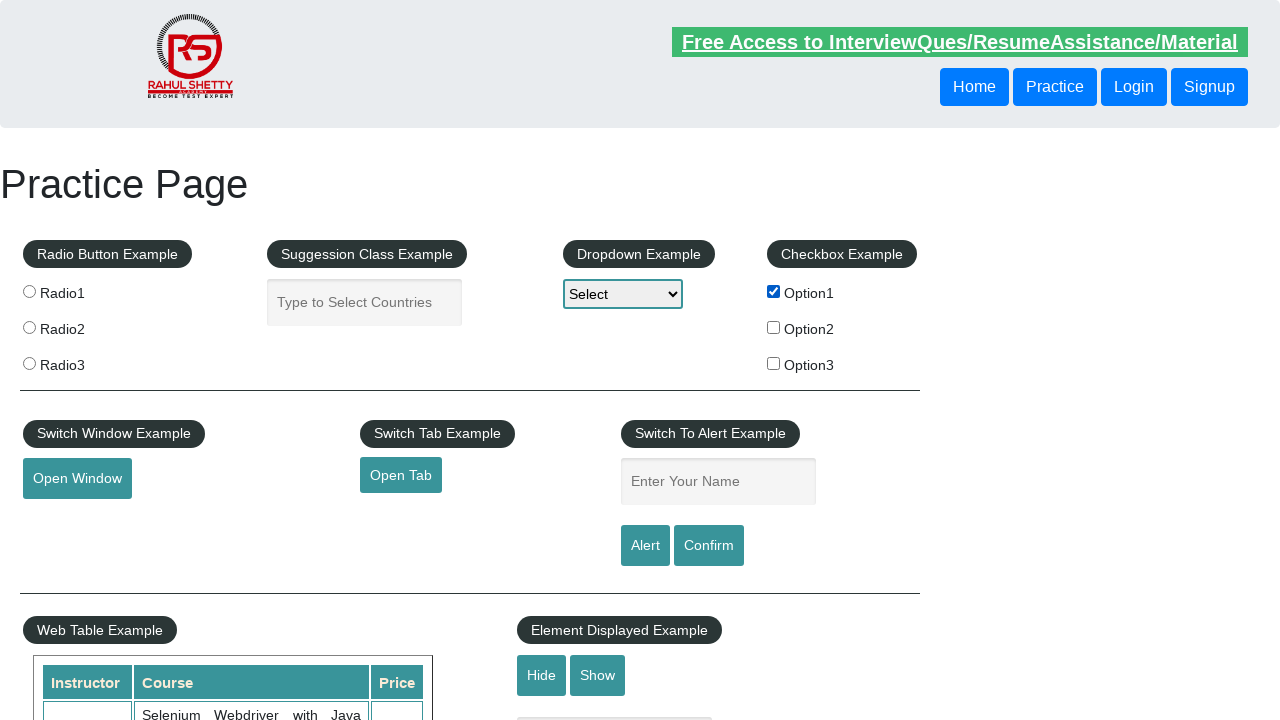

Verified checkbox #checkBoxOption1 is selected
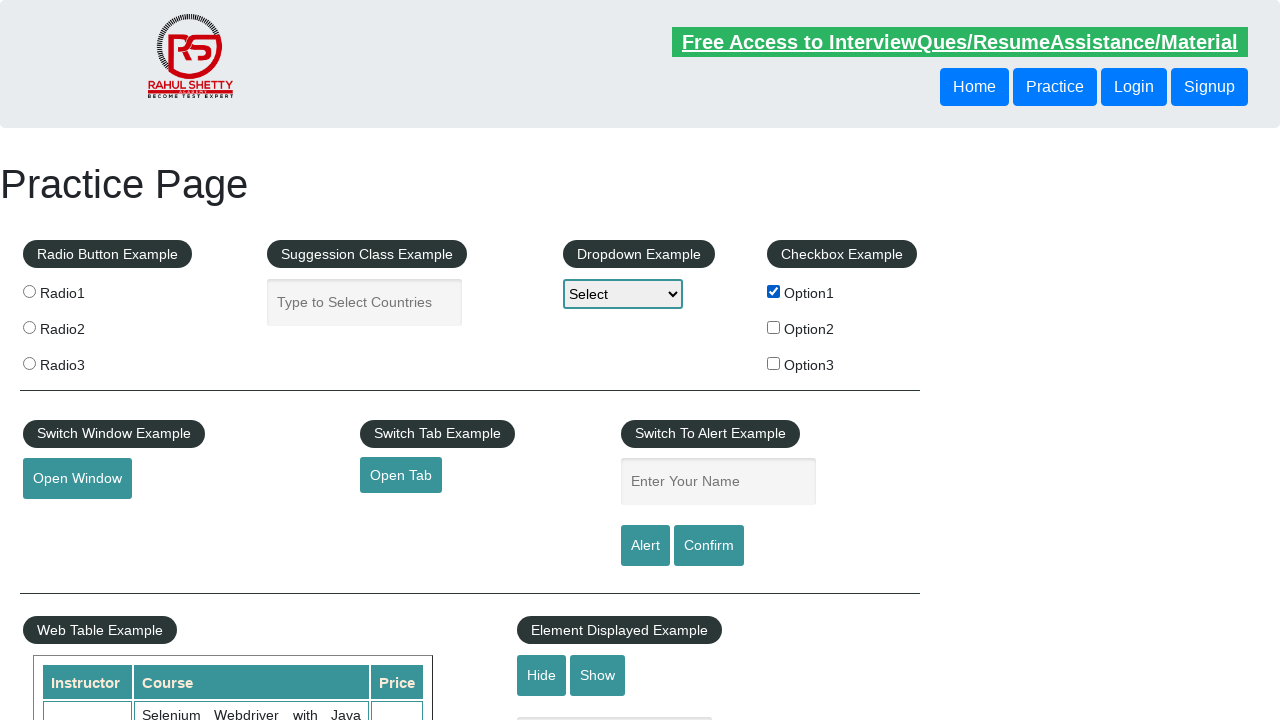

Clicked checkbox #checkBoxOption1 again to deselect it at (774, 291) on #checkBoxOption1
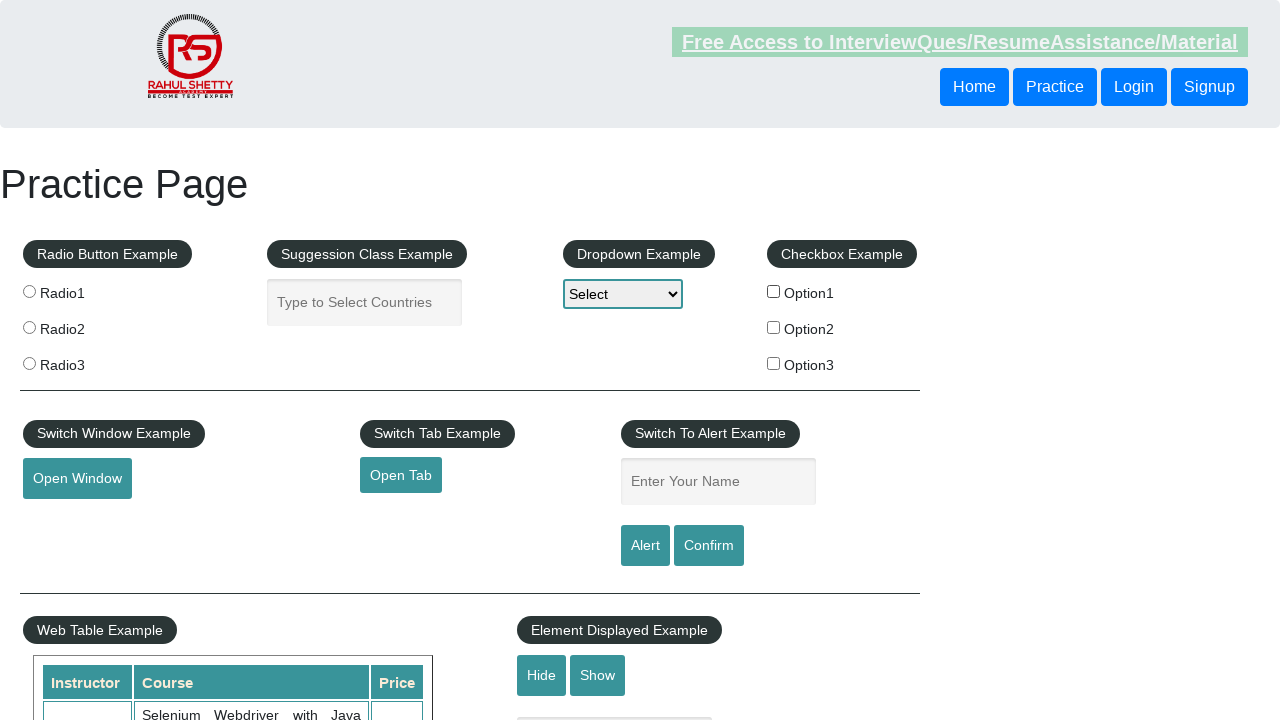

Verified checkbox #checkBoxOption1 is deselected
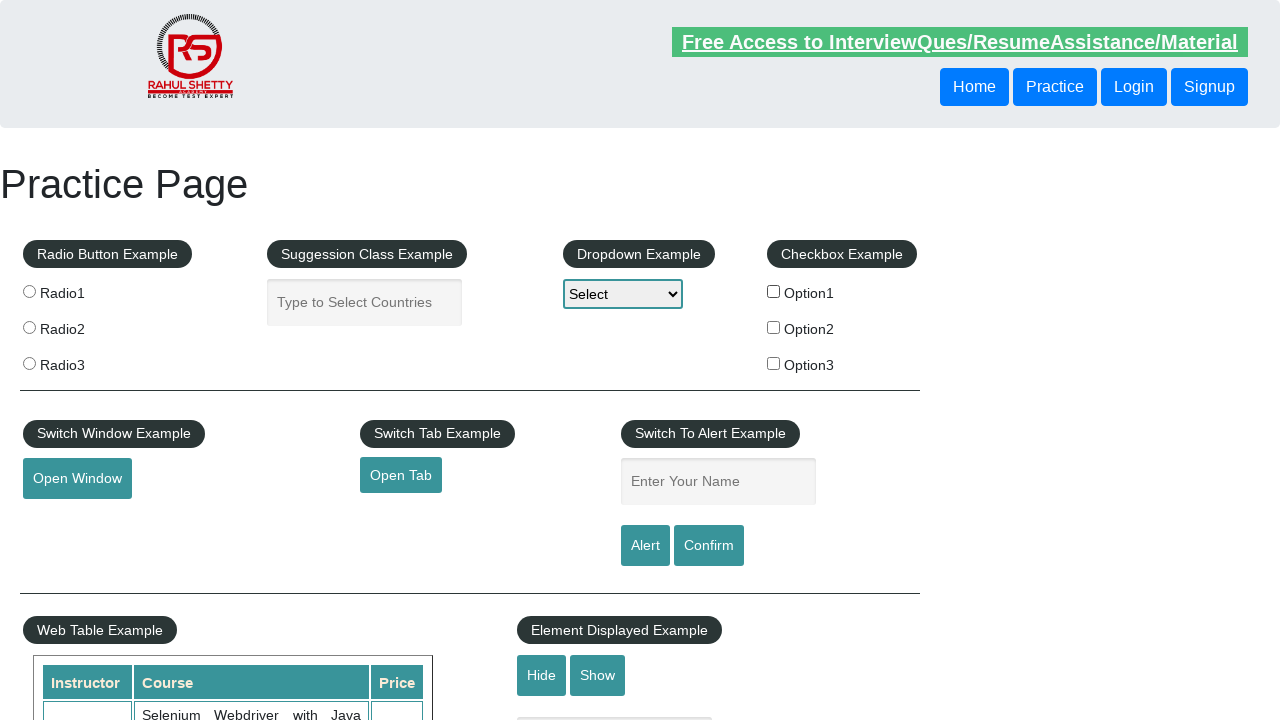

Located all checkbox elements on the page
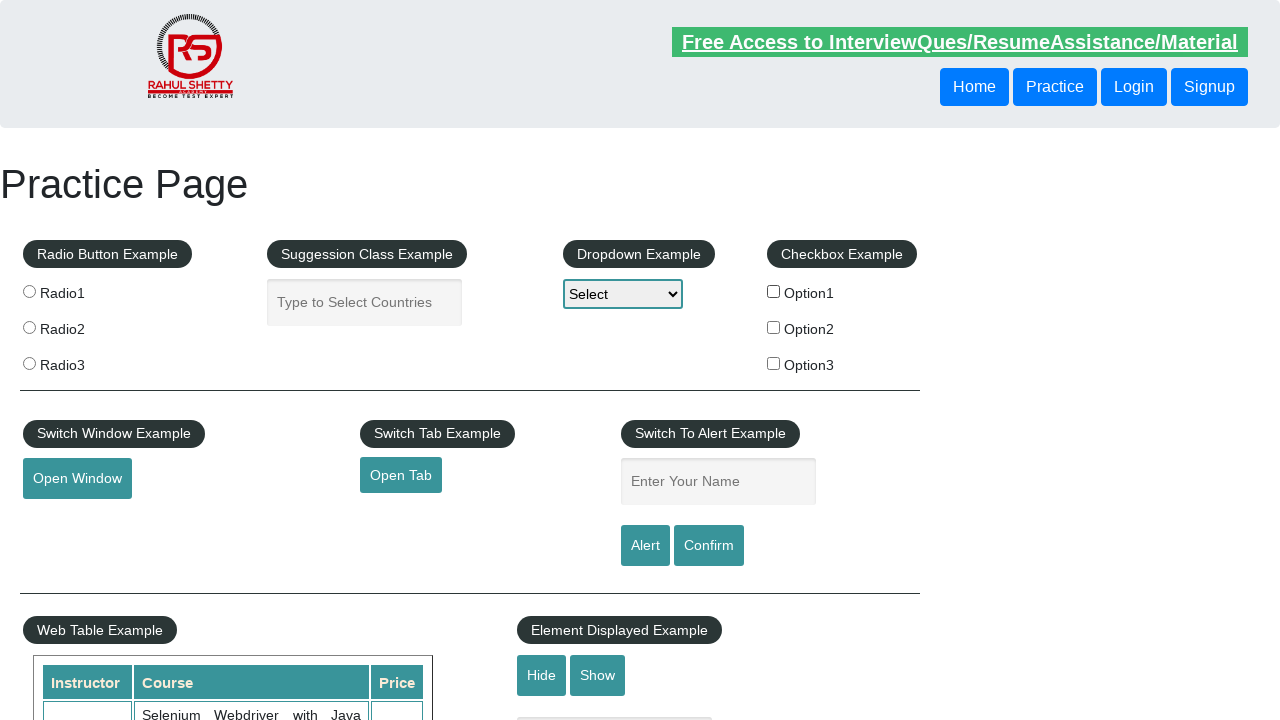

Counted total checkboxes on page: 3
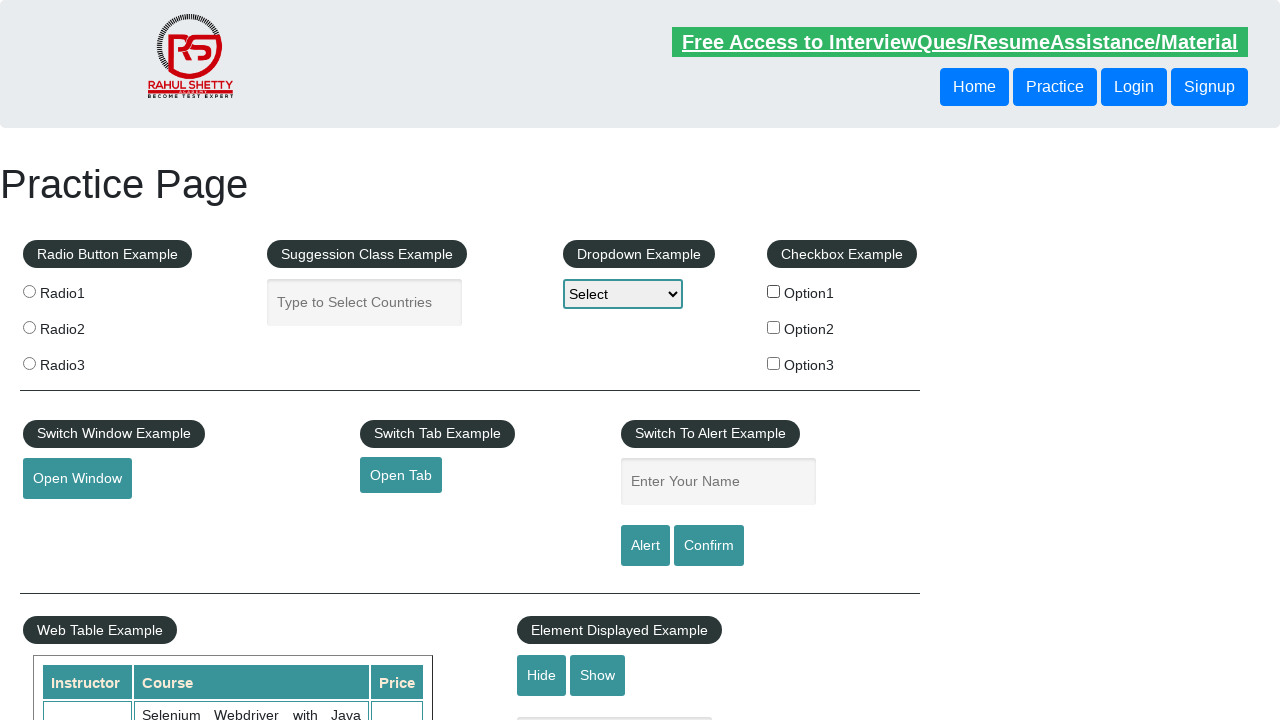

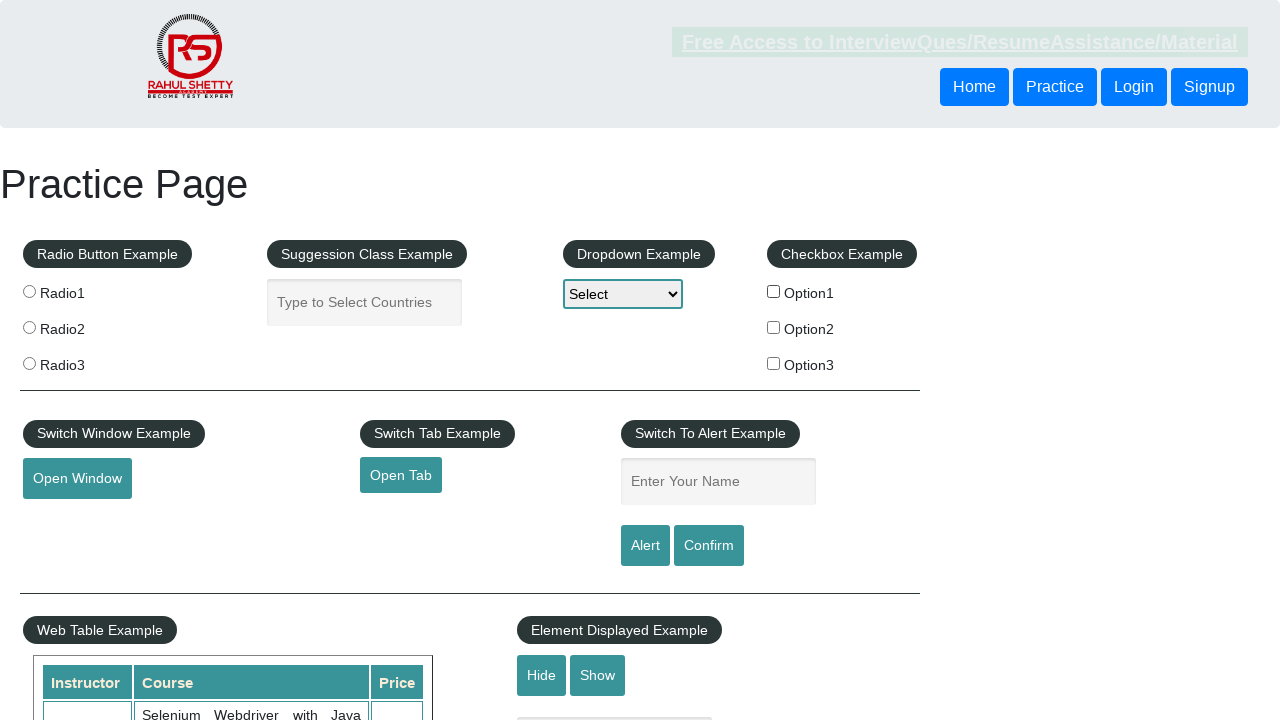